Tests iframe handling by scrolling to the bottom of the page, switching to an embedded iframe, extracting text from an element inside the iframe, then switching back to the main content and scrolling back up.

Starting URL: https://rahulshettyacademy.com/AutomationPractice/

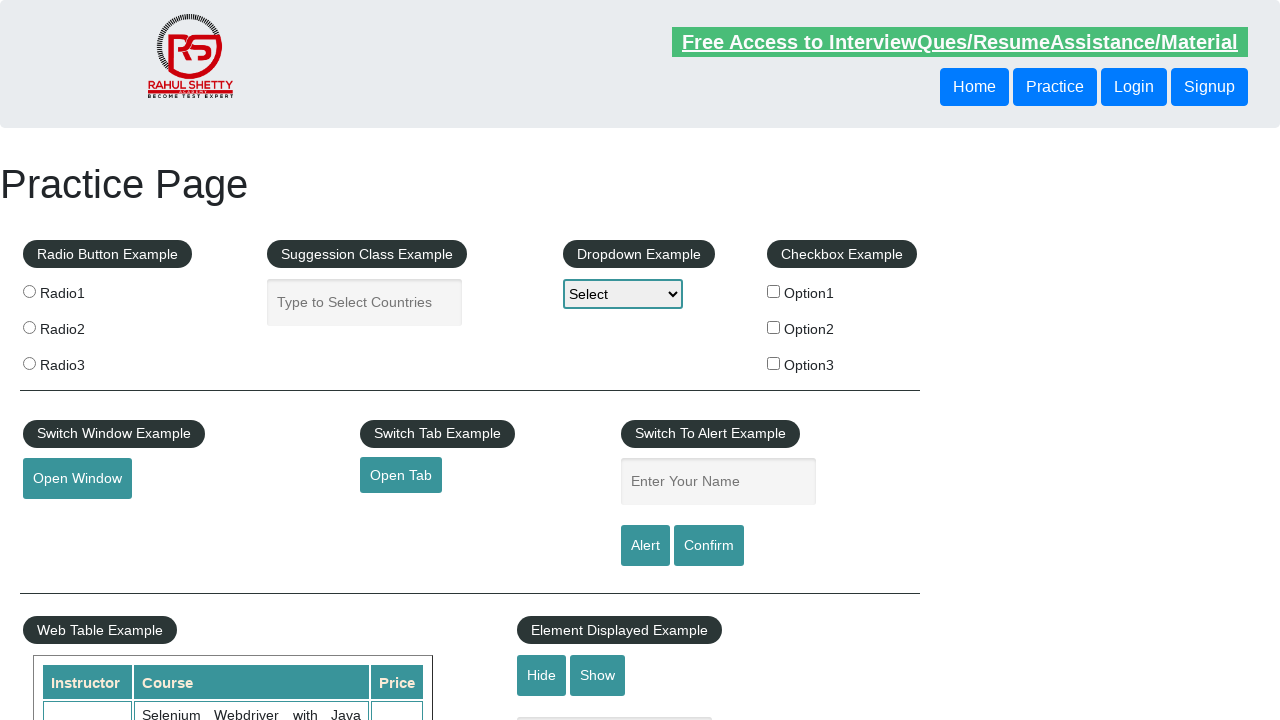

Scrolled to the bottom of the page
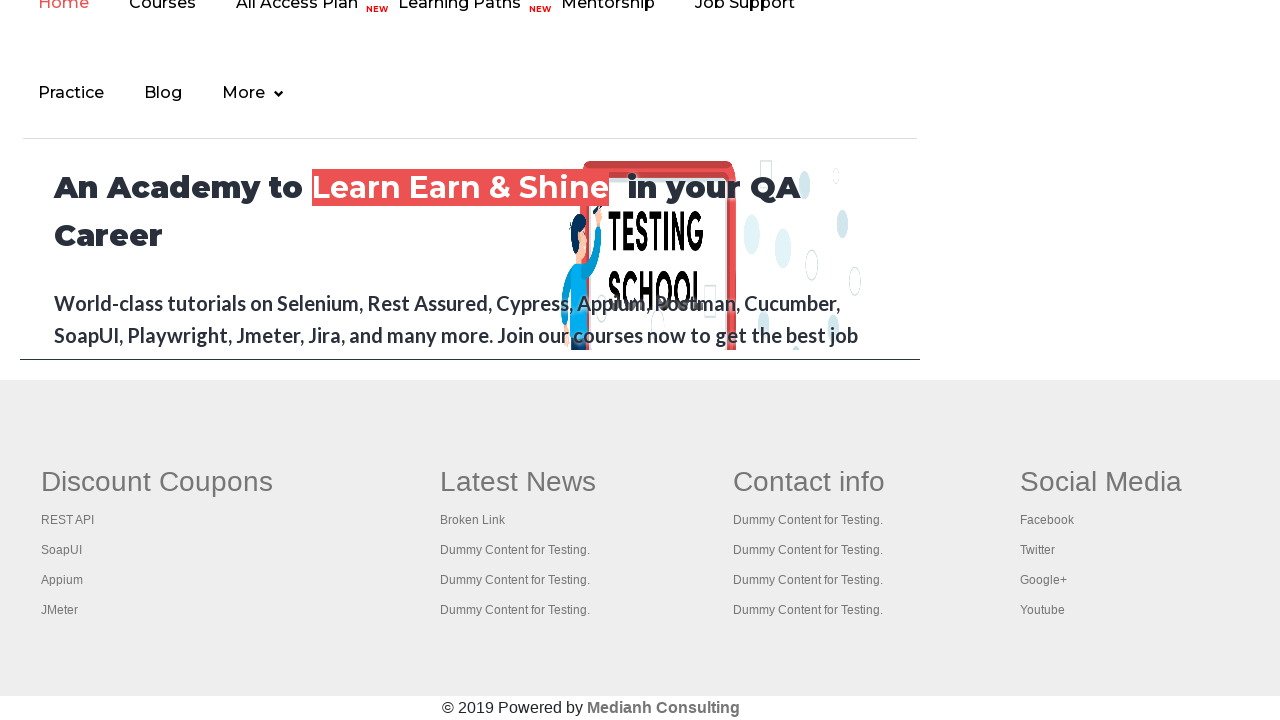

Located the courses iframe
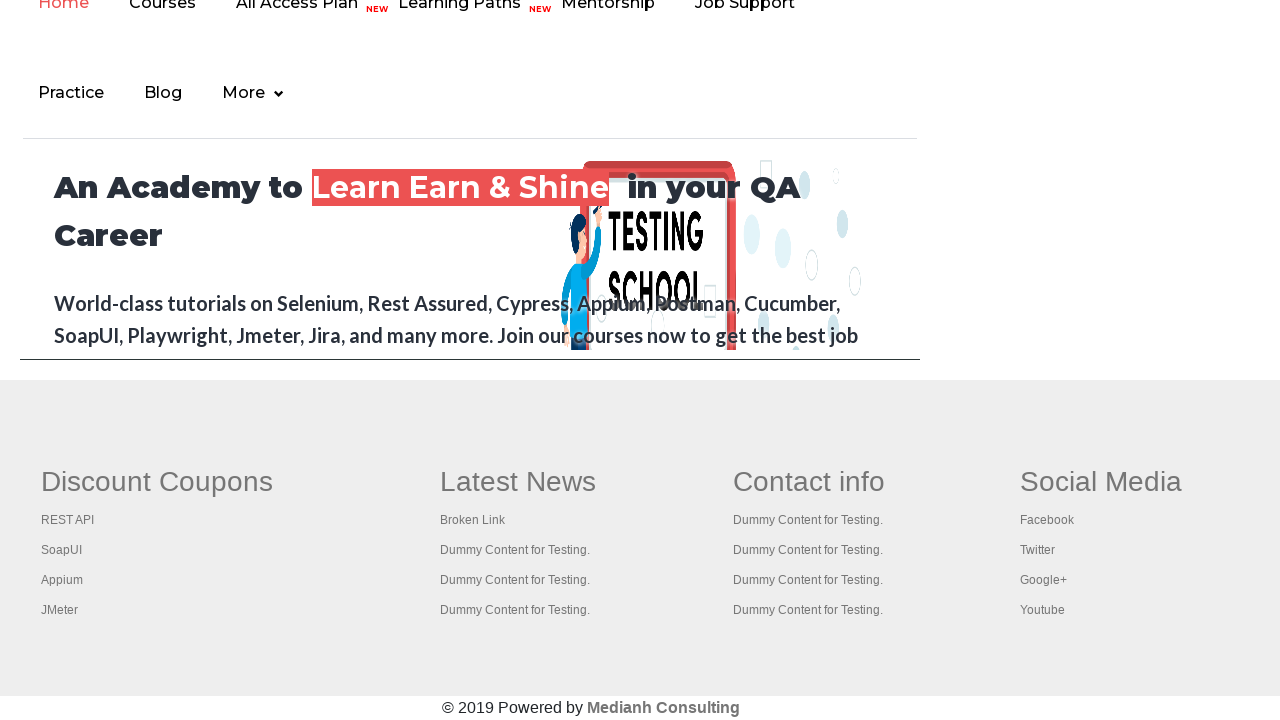

Located h2 element inside the iframe
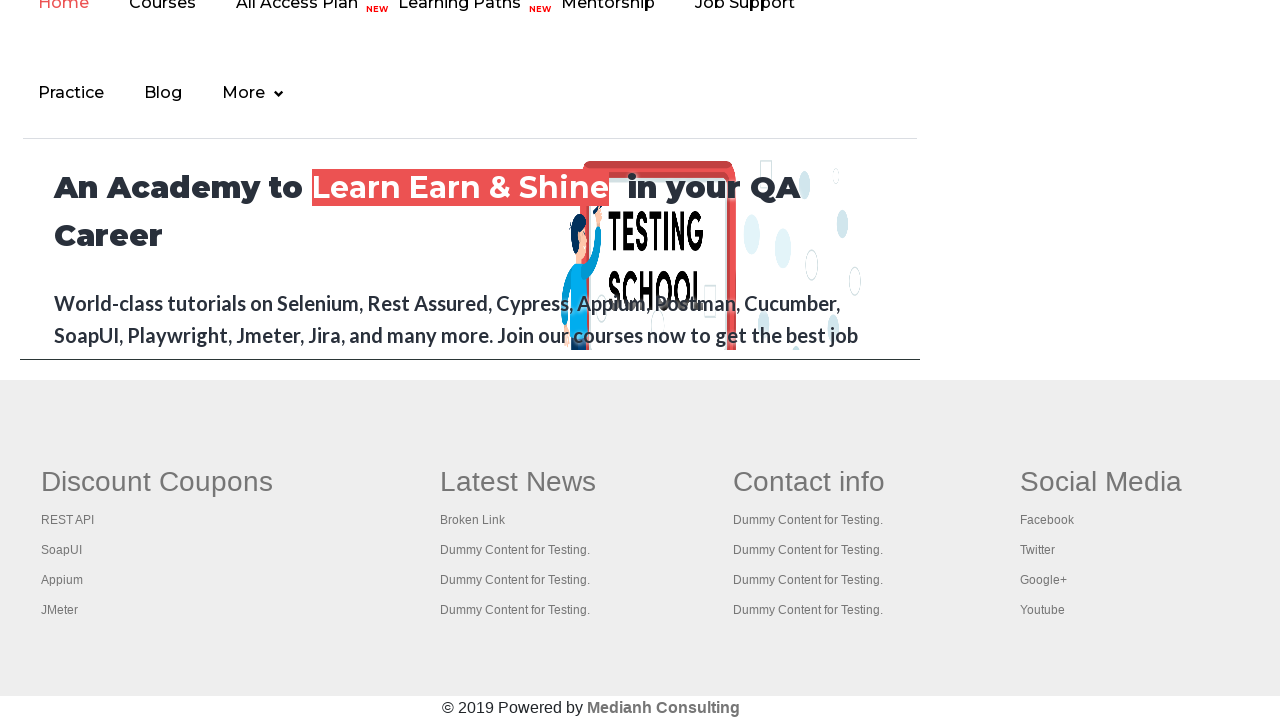

Waited for h2 element to be ready inside the iframe
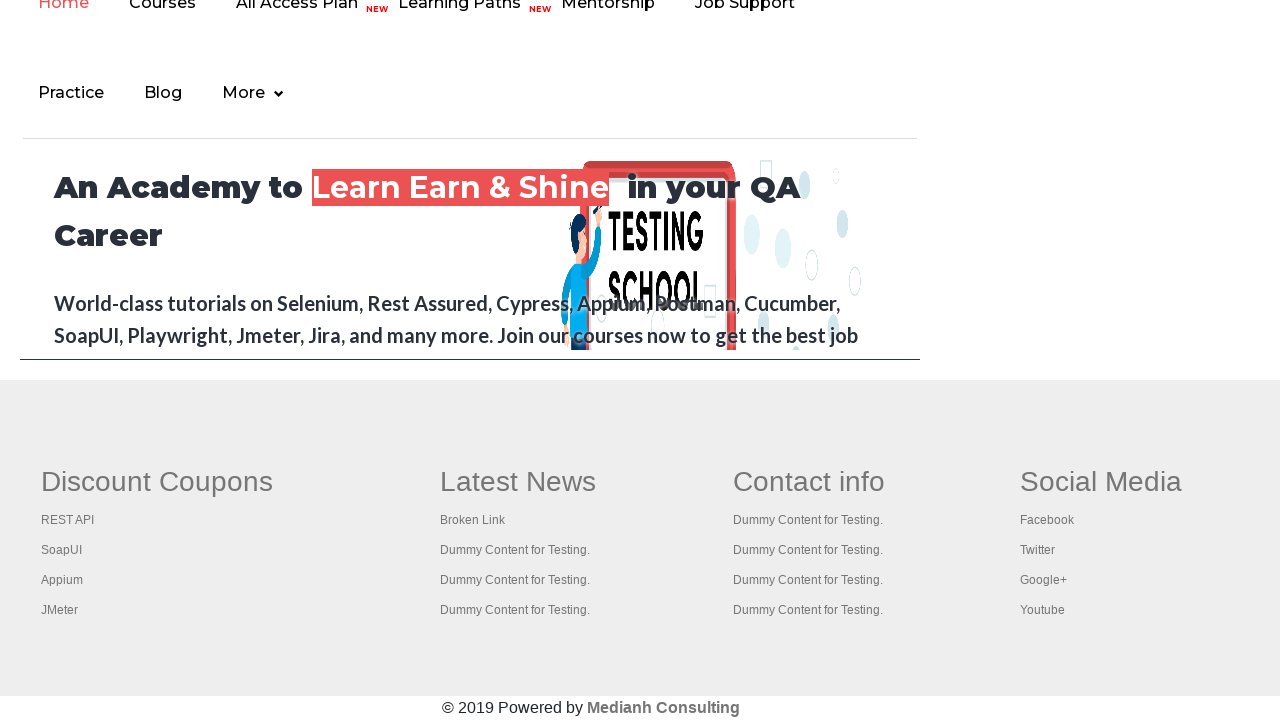

Scrolled back to the top of the page
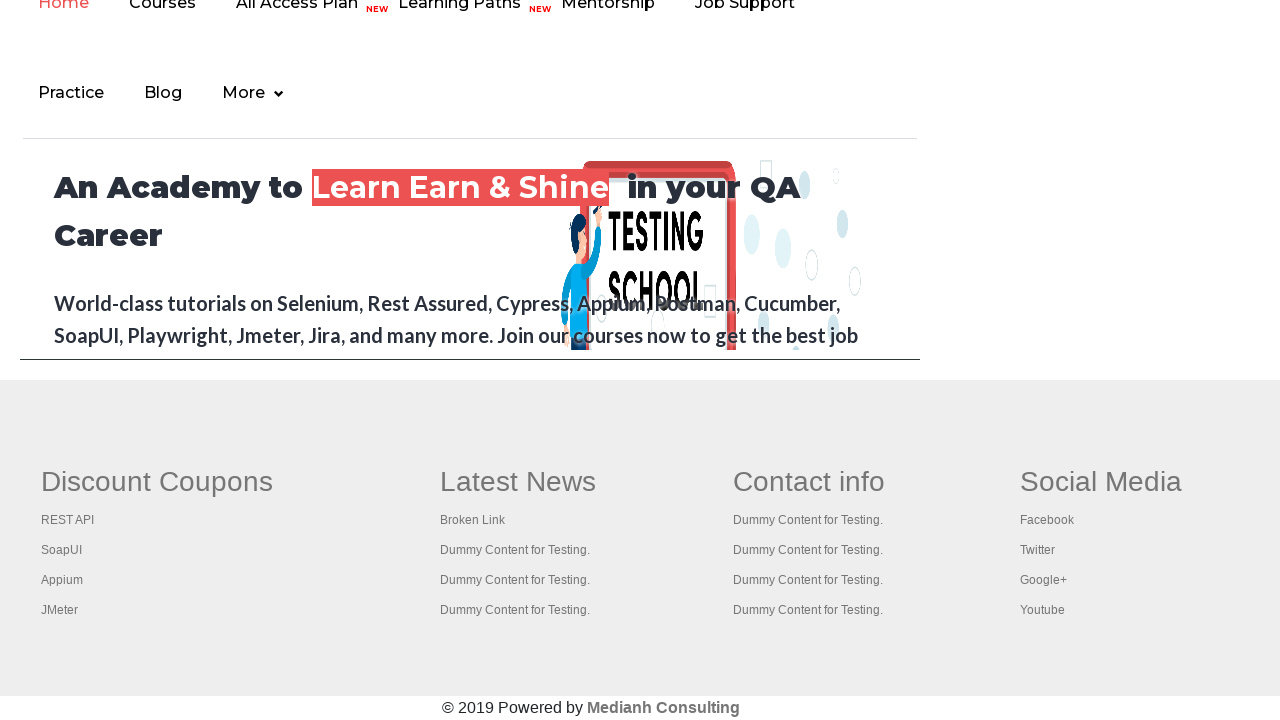

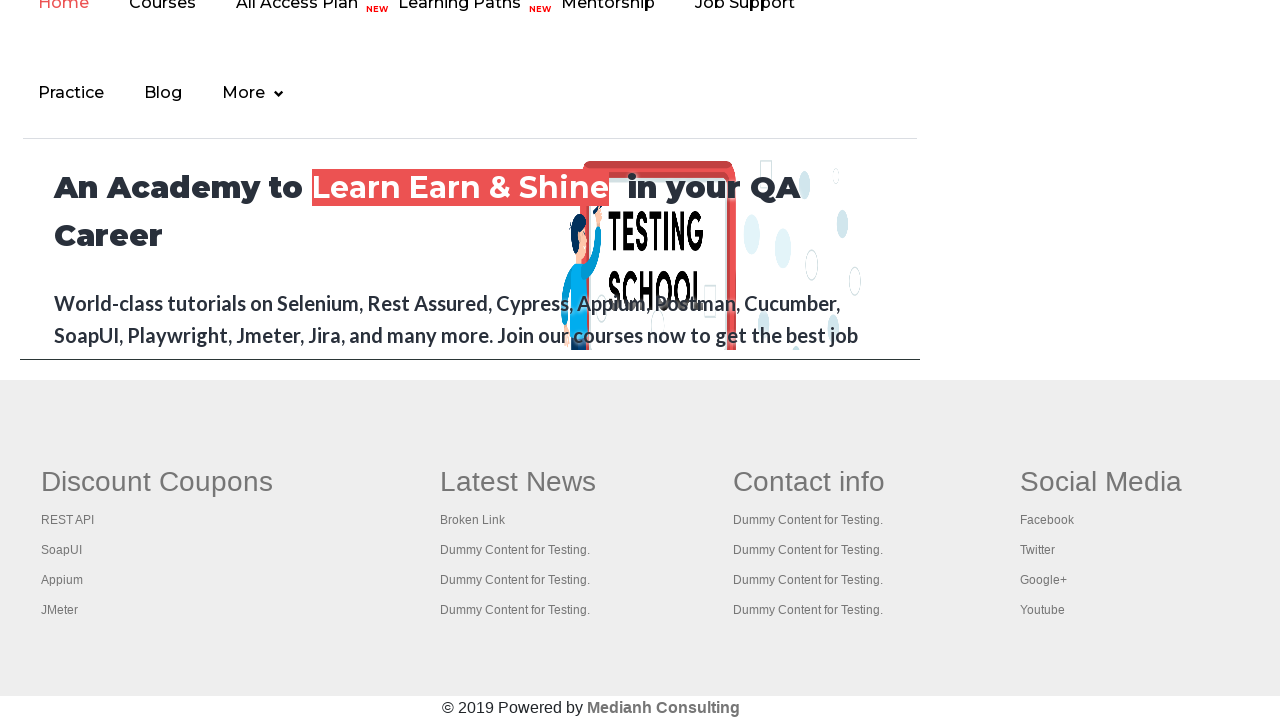